Navigates to a fund details page on jiucaishuo.com and clicks through different tabs including "资产配置" (Asset Allocation), "持股风格" (Holding Style), and "股票持仓" (Stock Holdings) to view fund information.

Starting URL: https://app.jiucaishuo.com/pagesA/gz/details?gu_code=510300

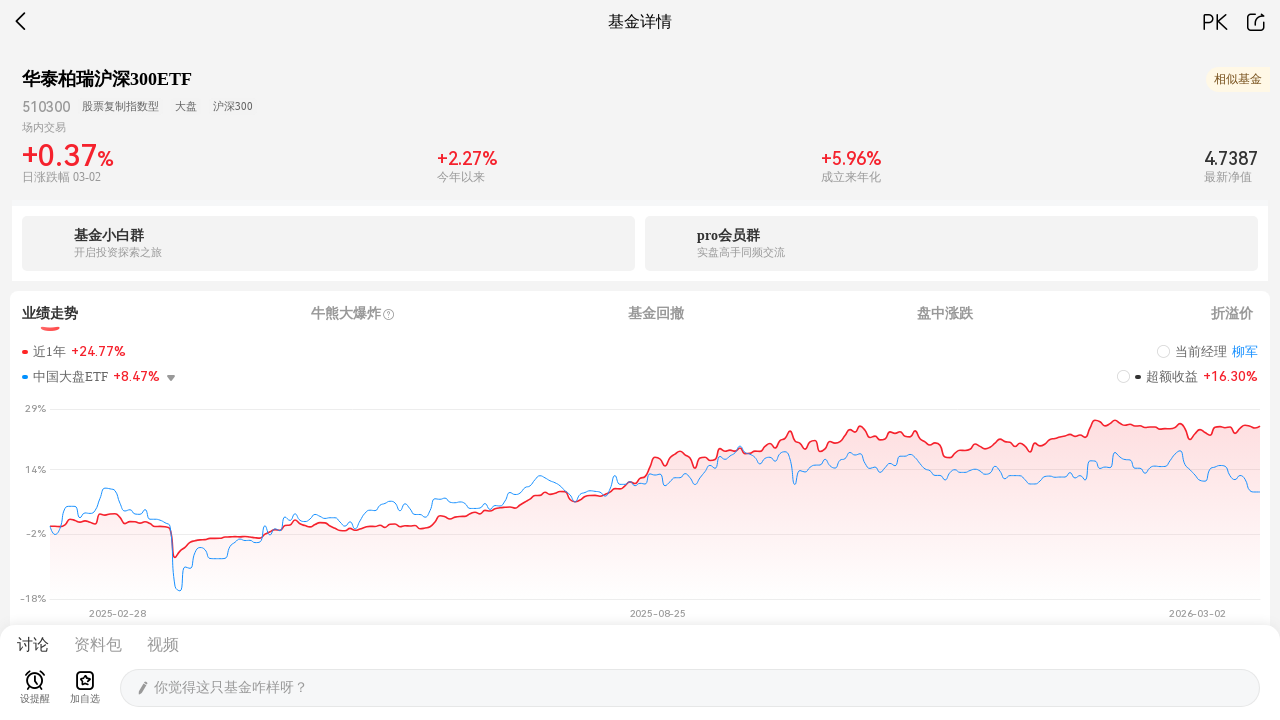

Fund details page loaded successfully
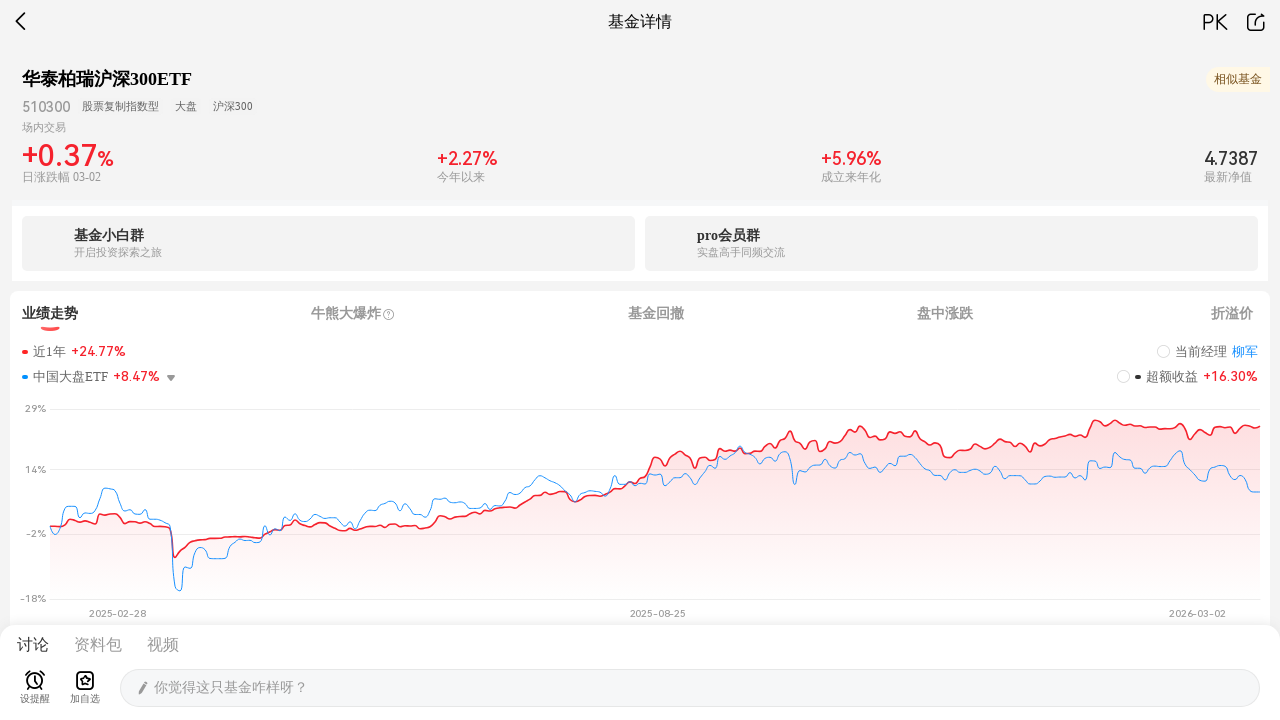

Clicked on Asset Allocation (资产配置) tab at (718, 361) on xpath=//span[text()='资产配置']
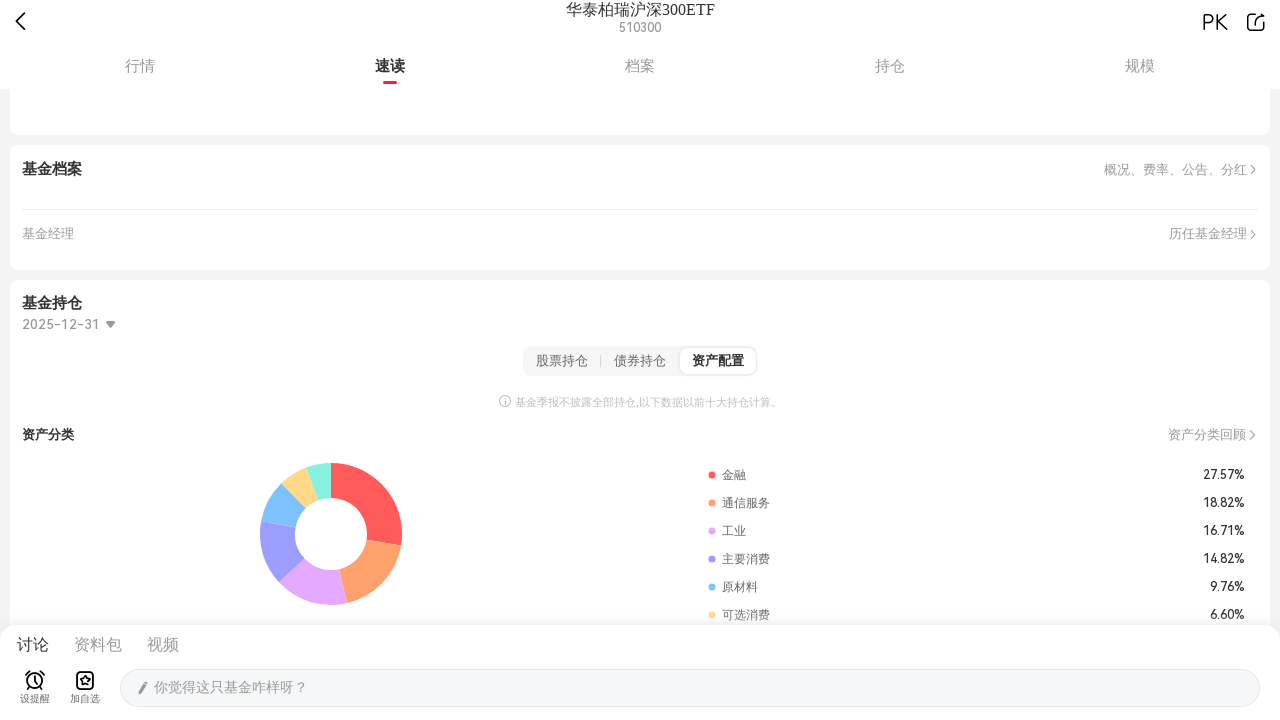

Waited for Asset Allocation tab content to load
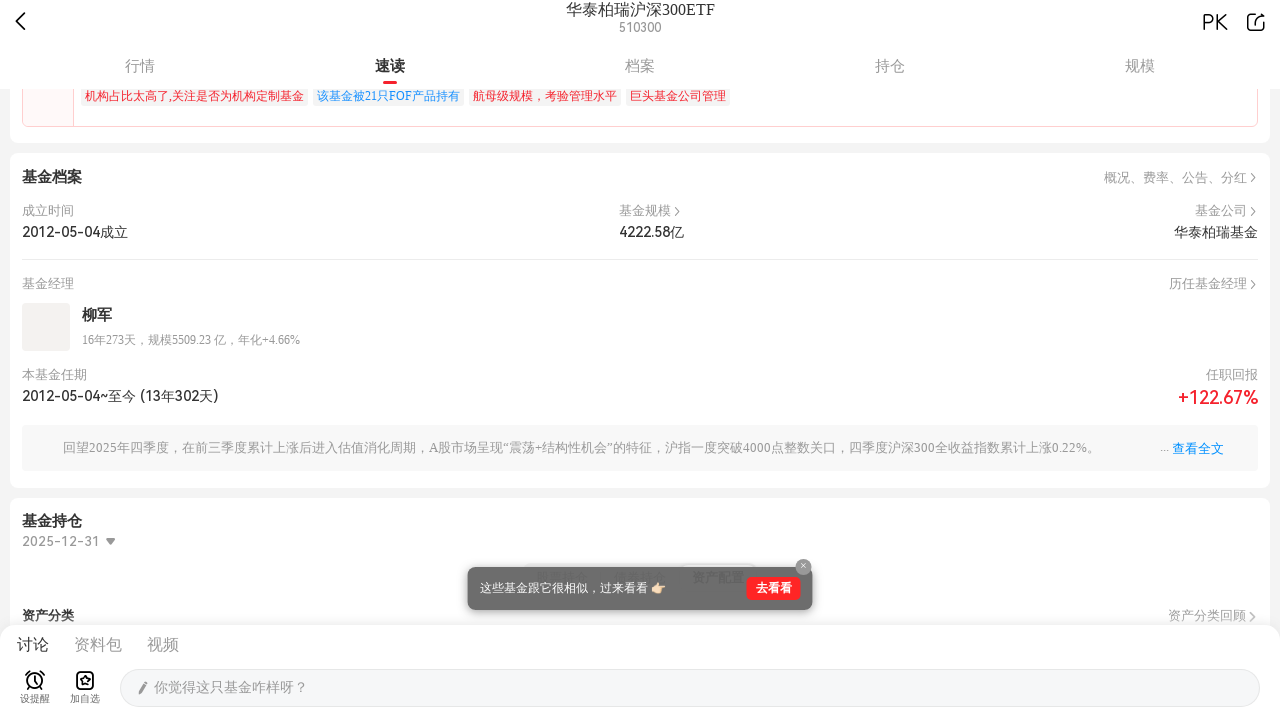

Clicked on Holding Style (持股风格) tab at (56, 361) on xpath=//span[contains(text(), '持股风格')]
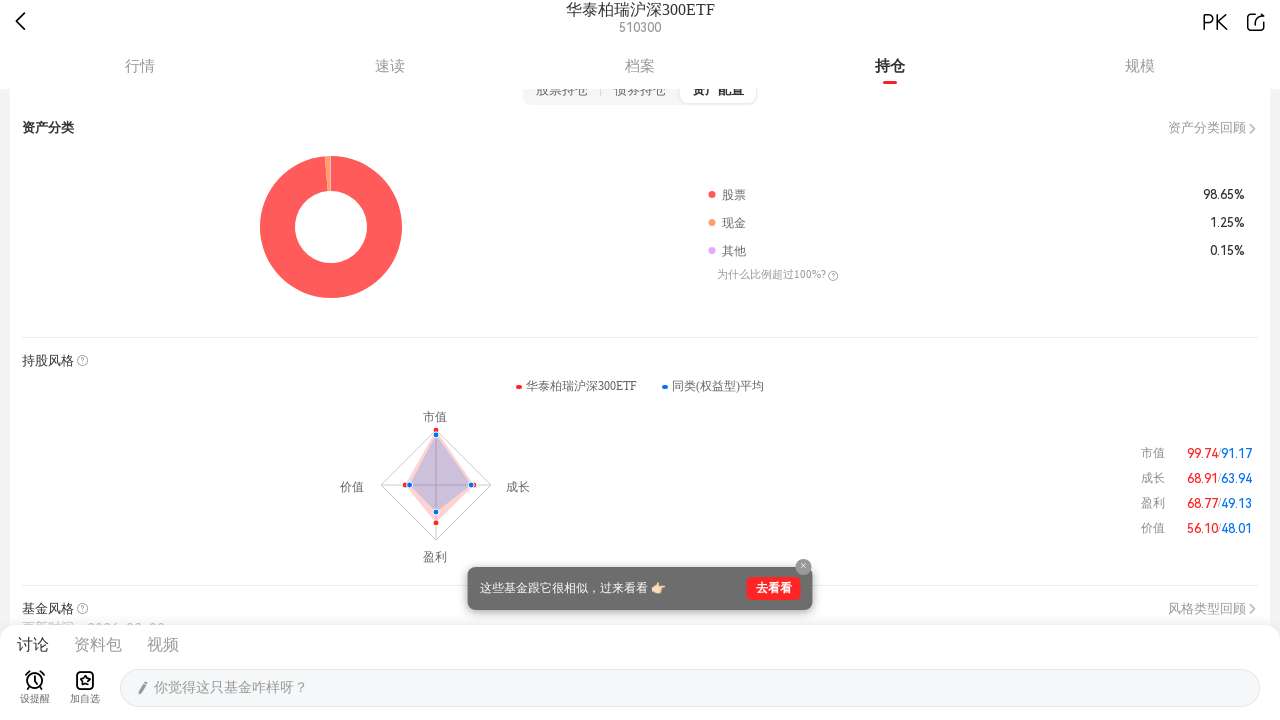

Waited for Holding Style tab content to load
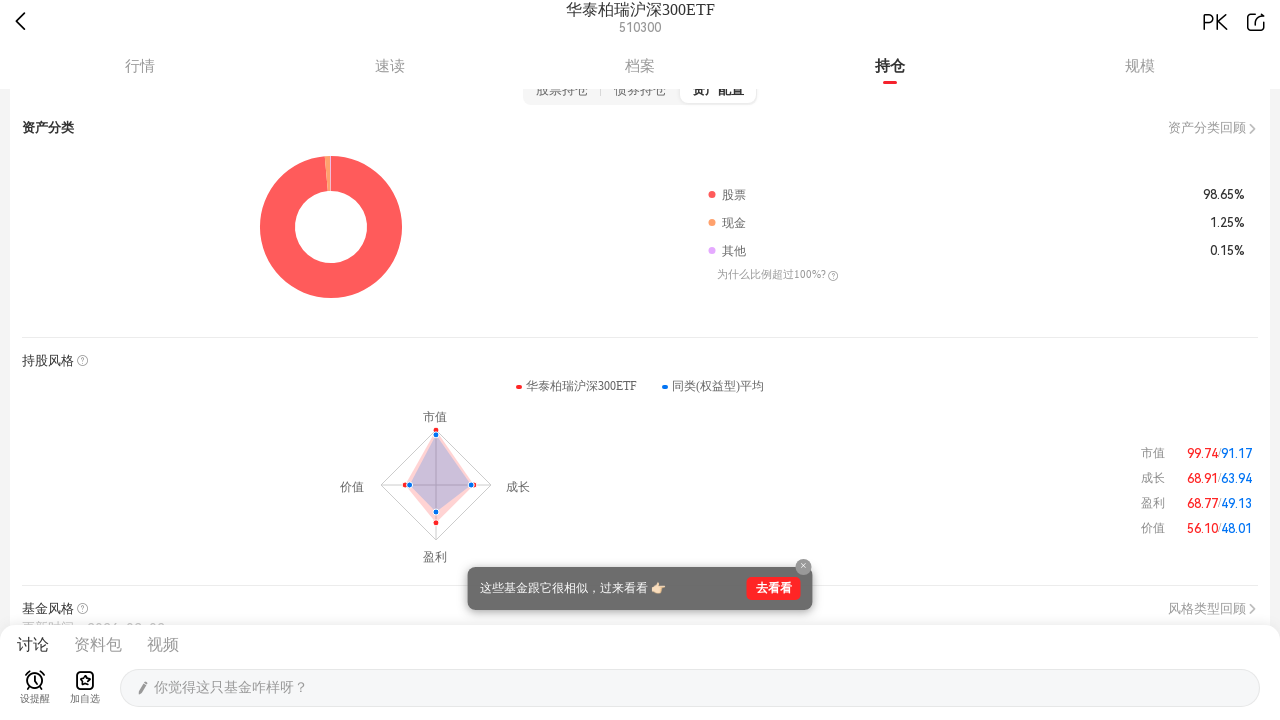

Clicked on Stock Holdings (股票持仓) tab at (562, 90) on xpath=//span[text()='股票持仓']
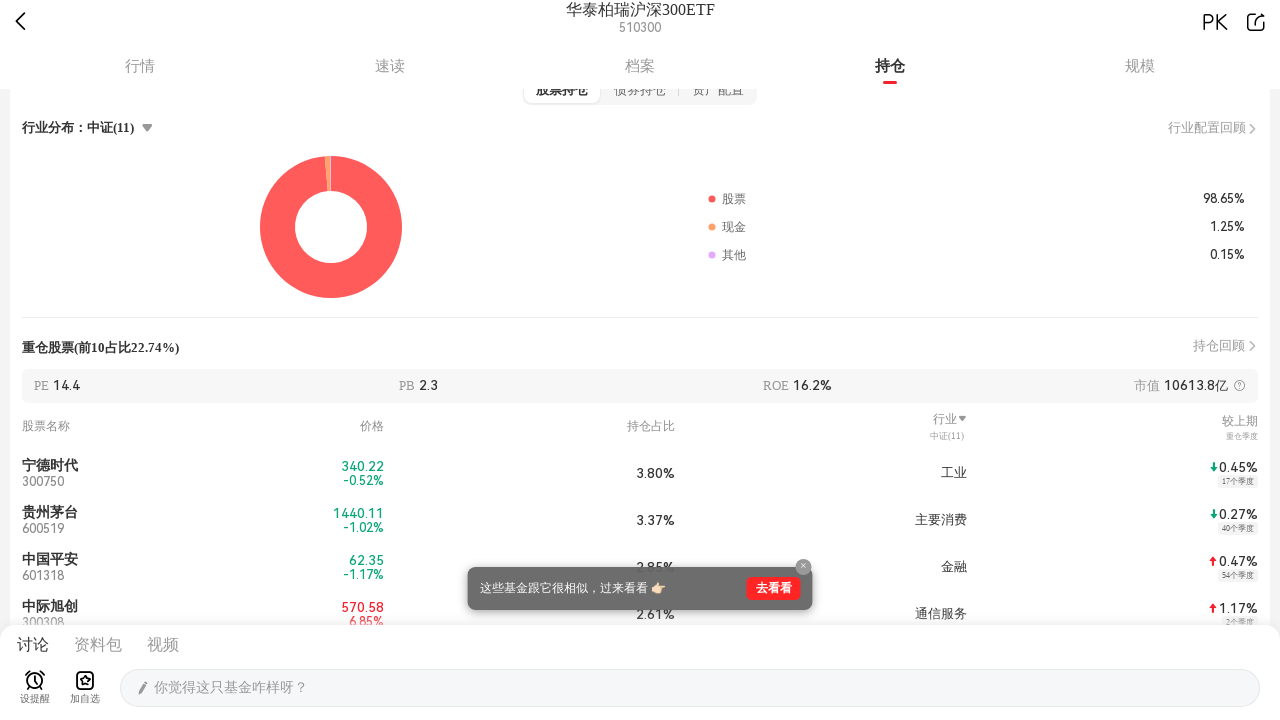

Stock Holdings tab content loaded with industry information
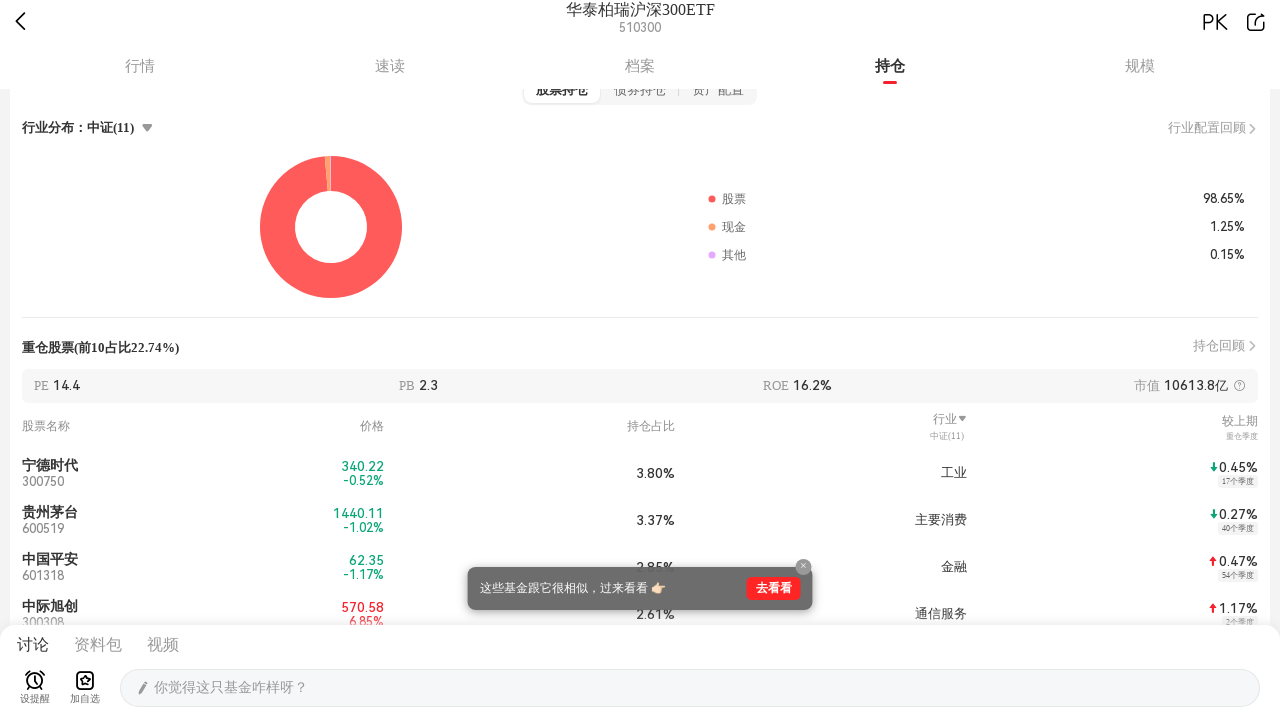

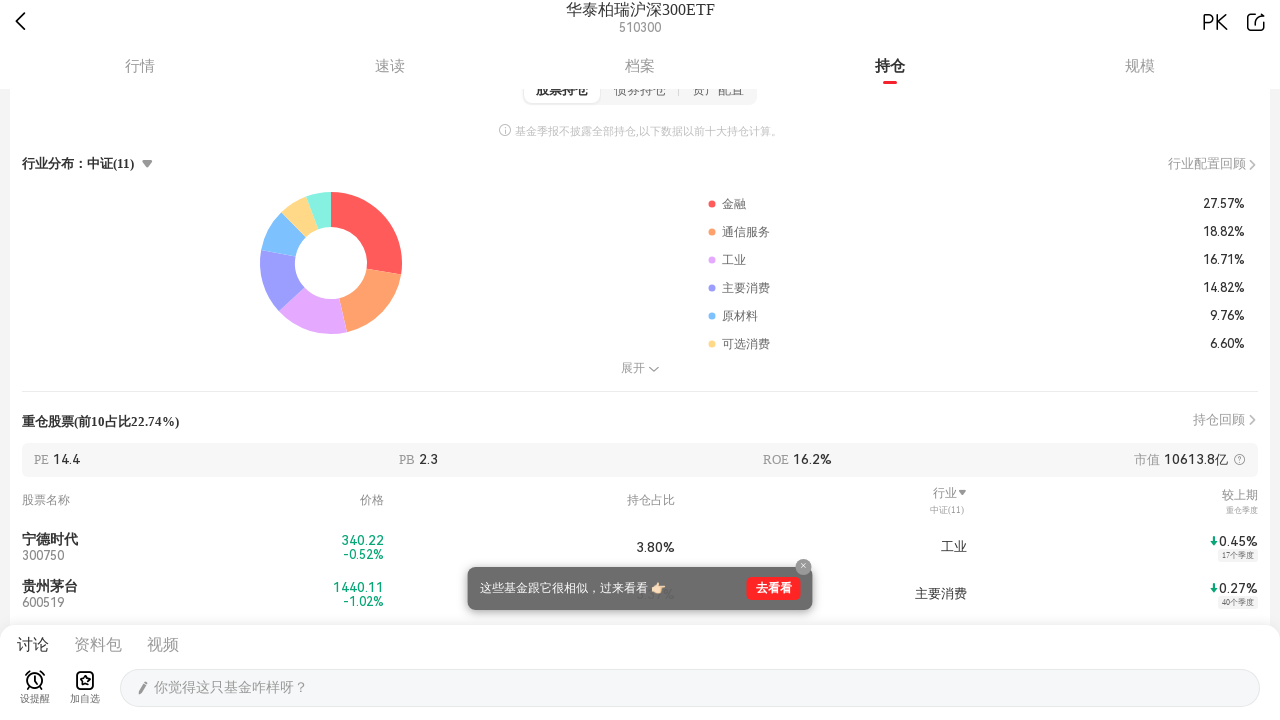